Tests prompt alert by triggering it, entering text, and accepting it

Starting URL: https://training-support.net/webelements/alerts

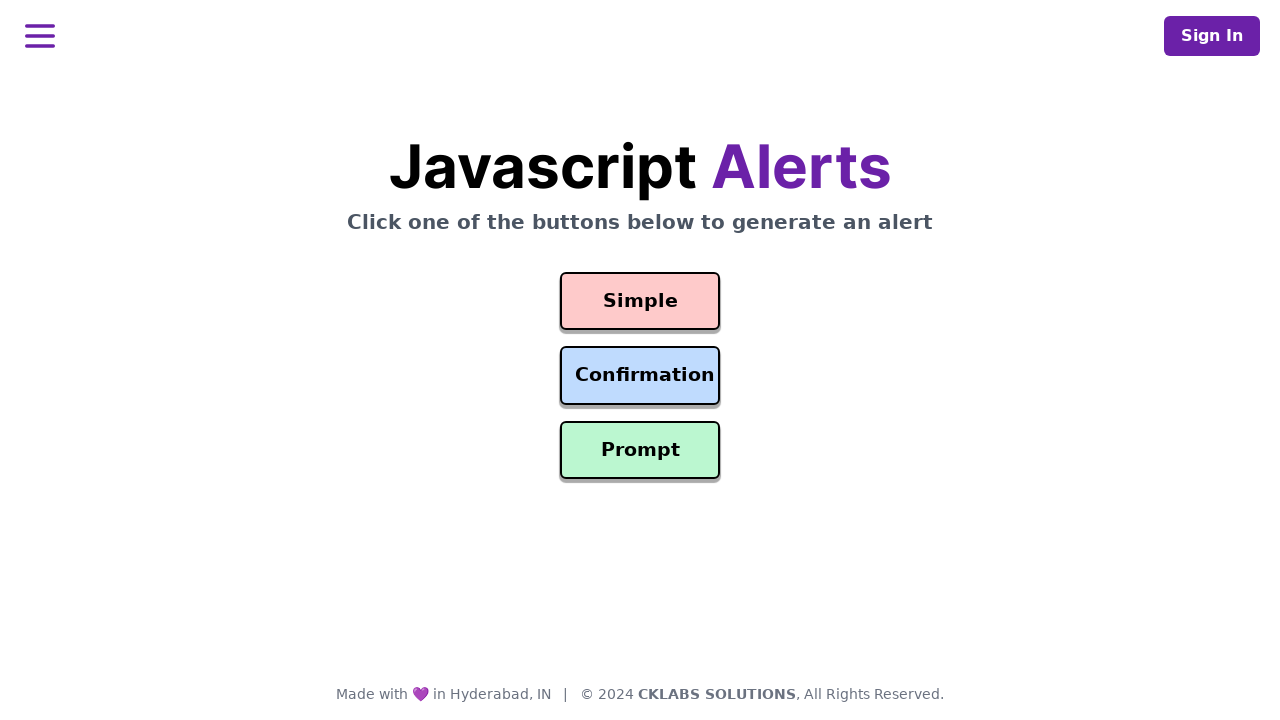

Set up dialog handler to accept prompt alert with 'Welcome' text
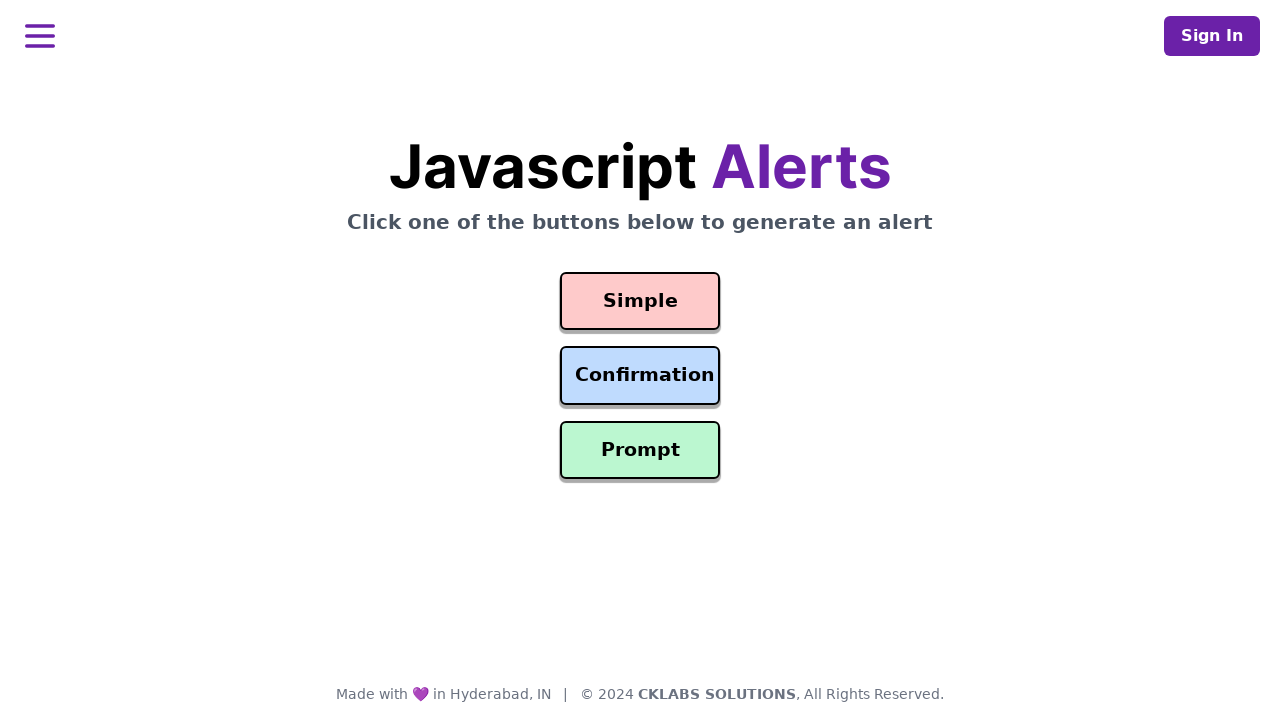

Clicked prompt alert button to trigger the alert at (640, 450) on #prompt
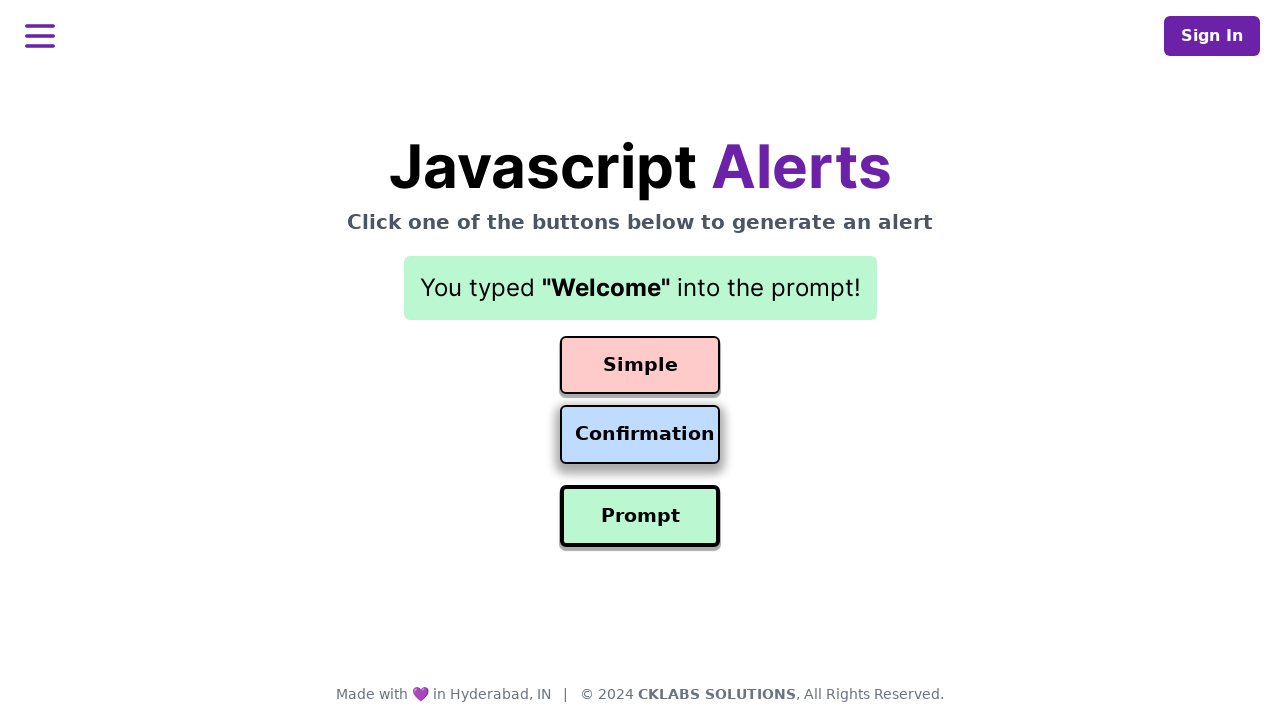

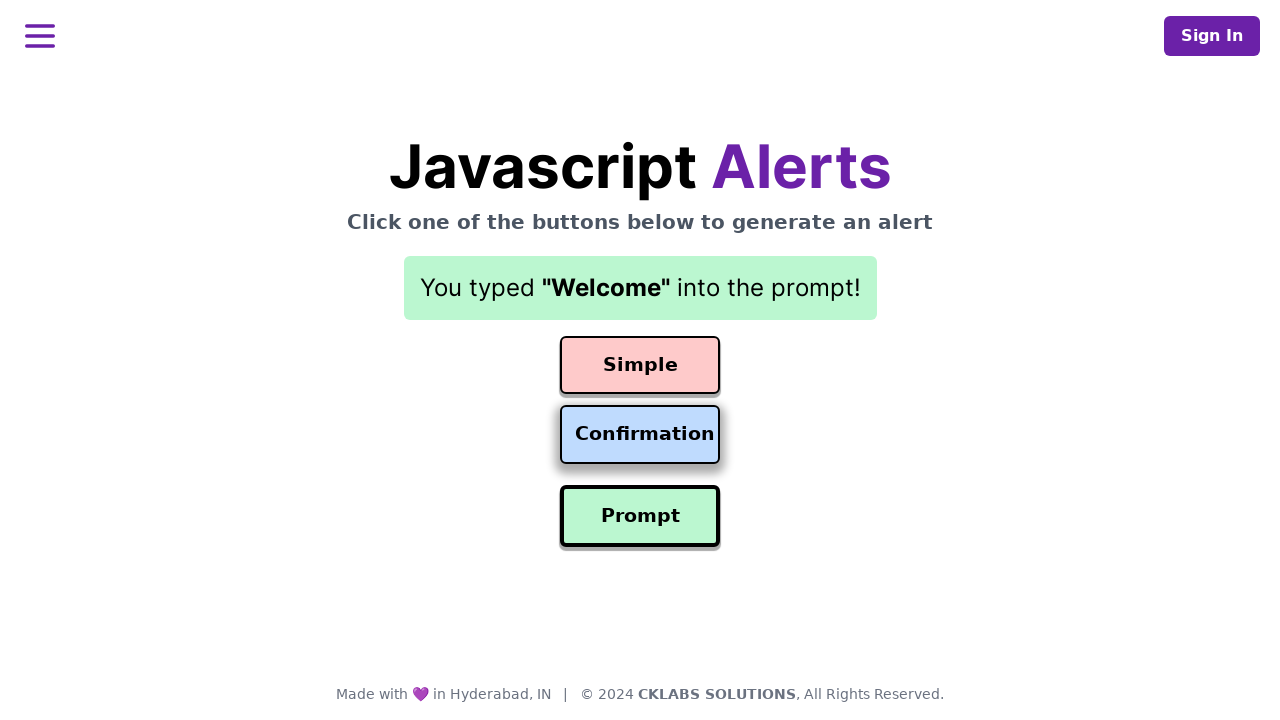